Tests that the todo counter displays the current number of items

Starting URL: https://demo.playwright.dev/todomvc

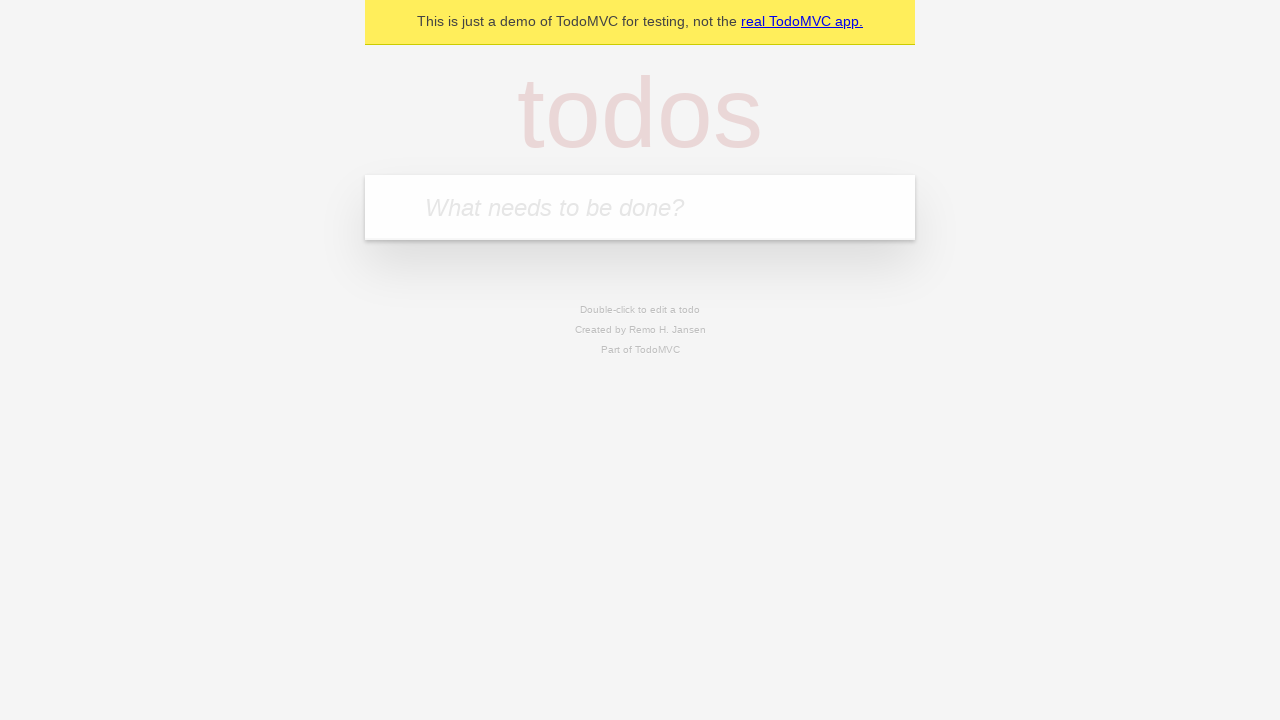

Filled todo input with 'buy some cheese' on internal:attr=[placeholder="What needs to be done?"i]
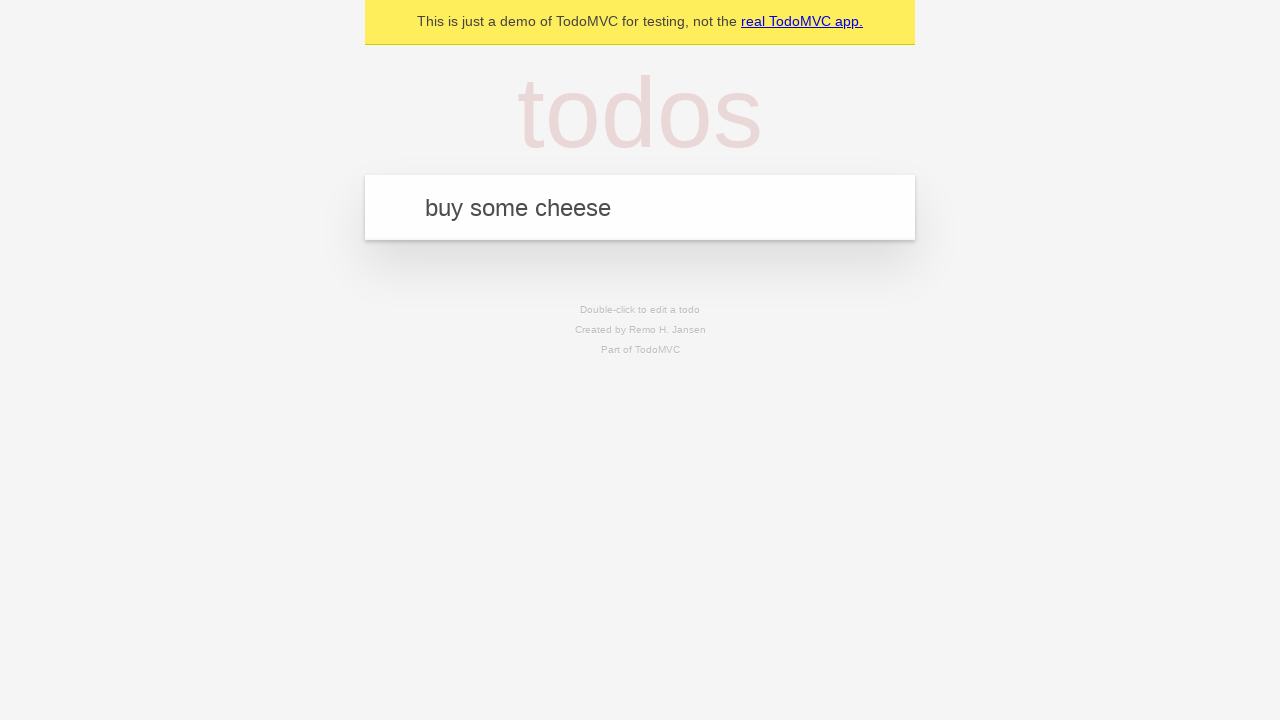

Pressed Enter to add first todo item on internal:attr=[placeholder="What needs to be done?"i]
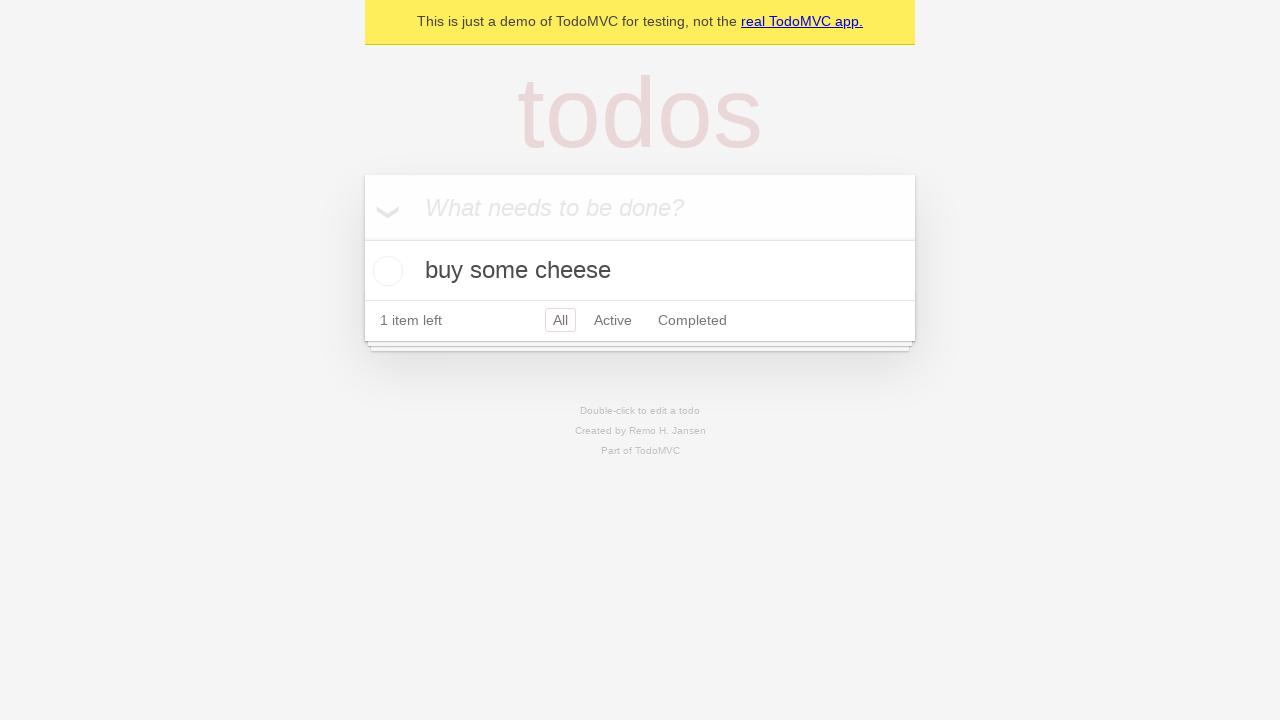

Waited for todo counter to appear
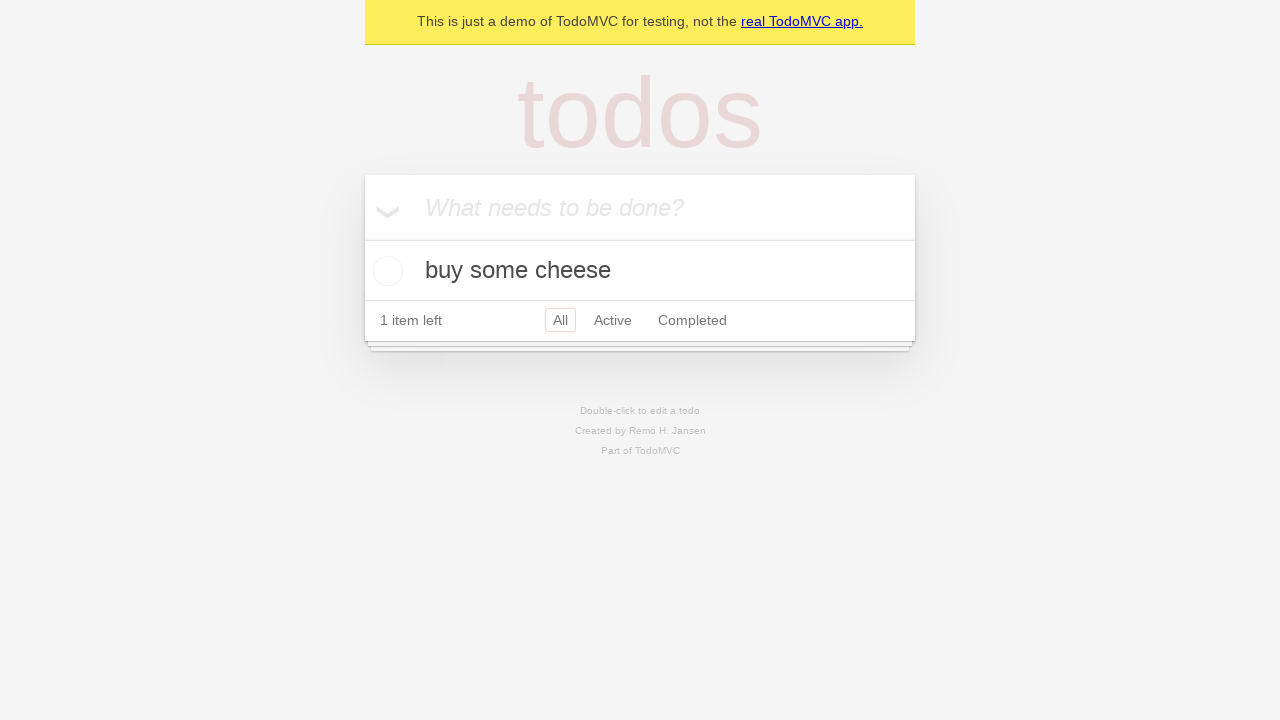

Filled todo input with 'feed the cat' on internal:attr=[placeholder="What needs to be done?"i]
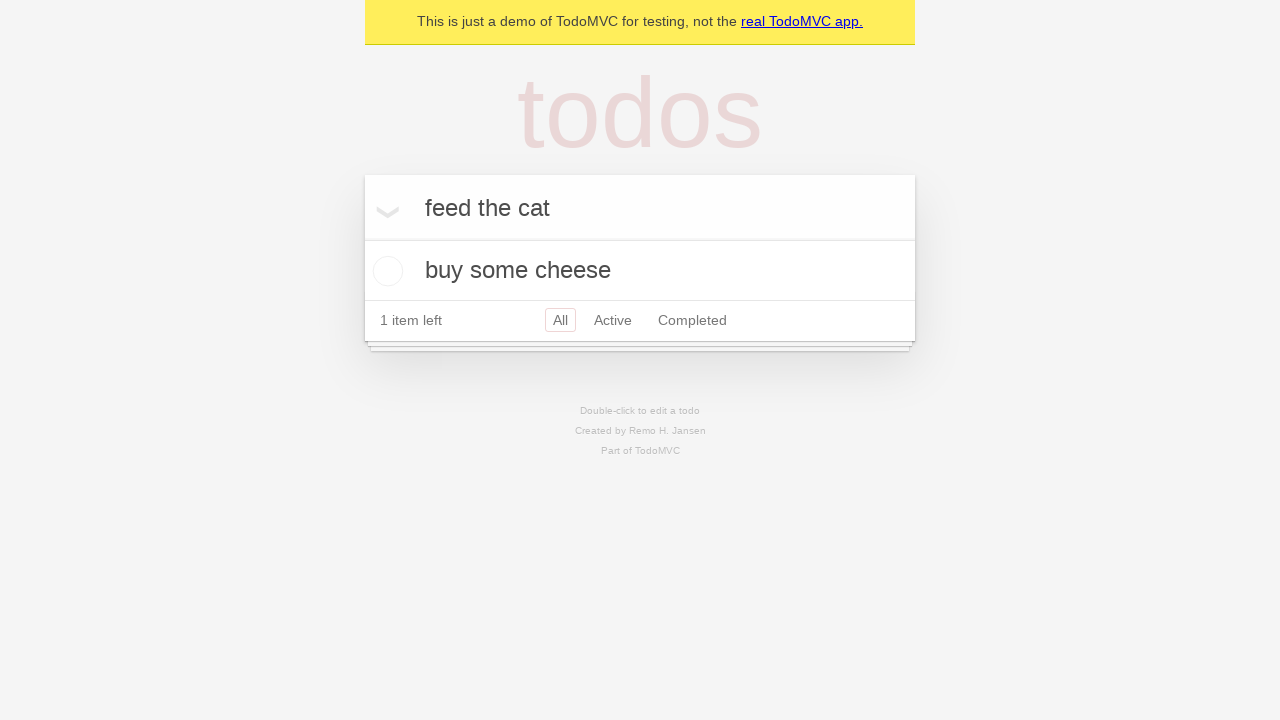

Pressed Enter to add second todo item on internal:attr=[placeholder="What needs to be done?"i]
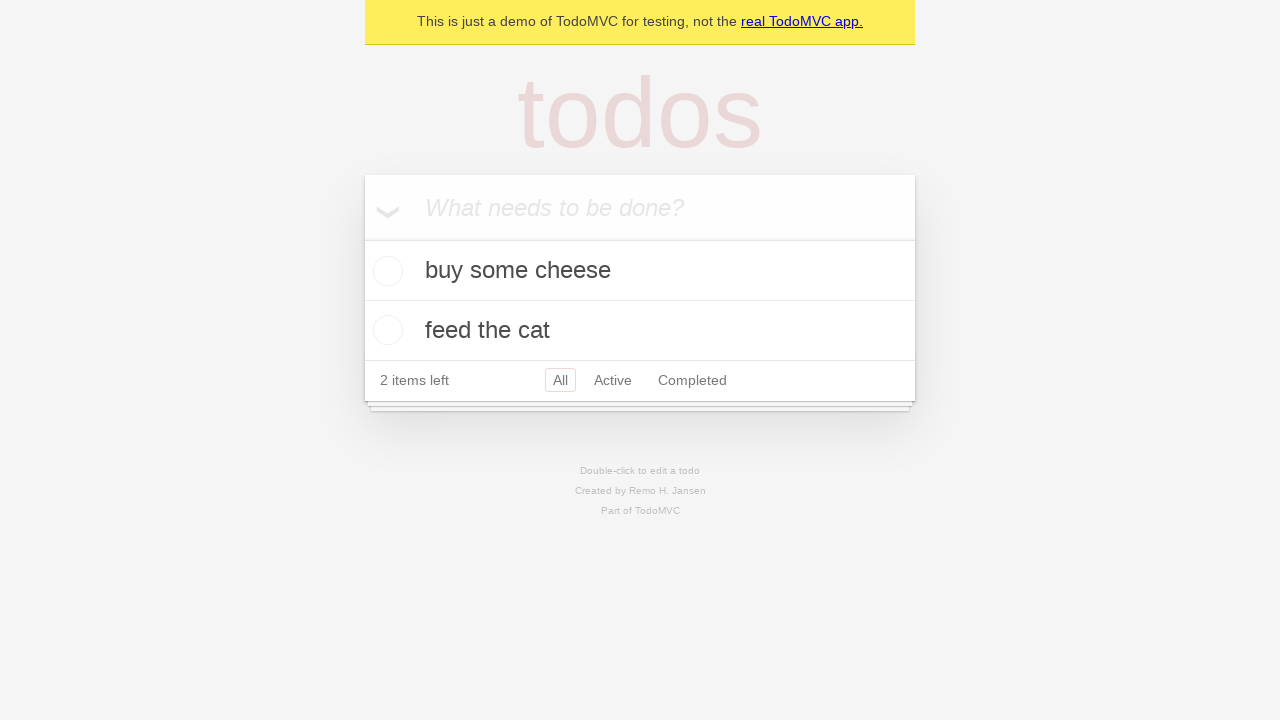

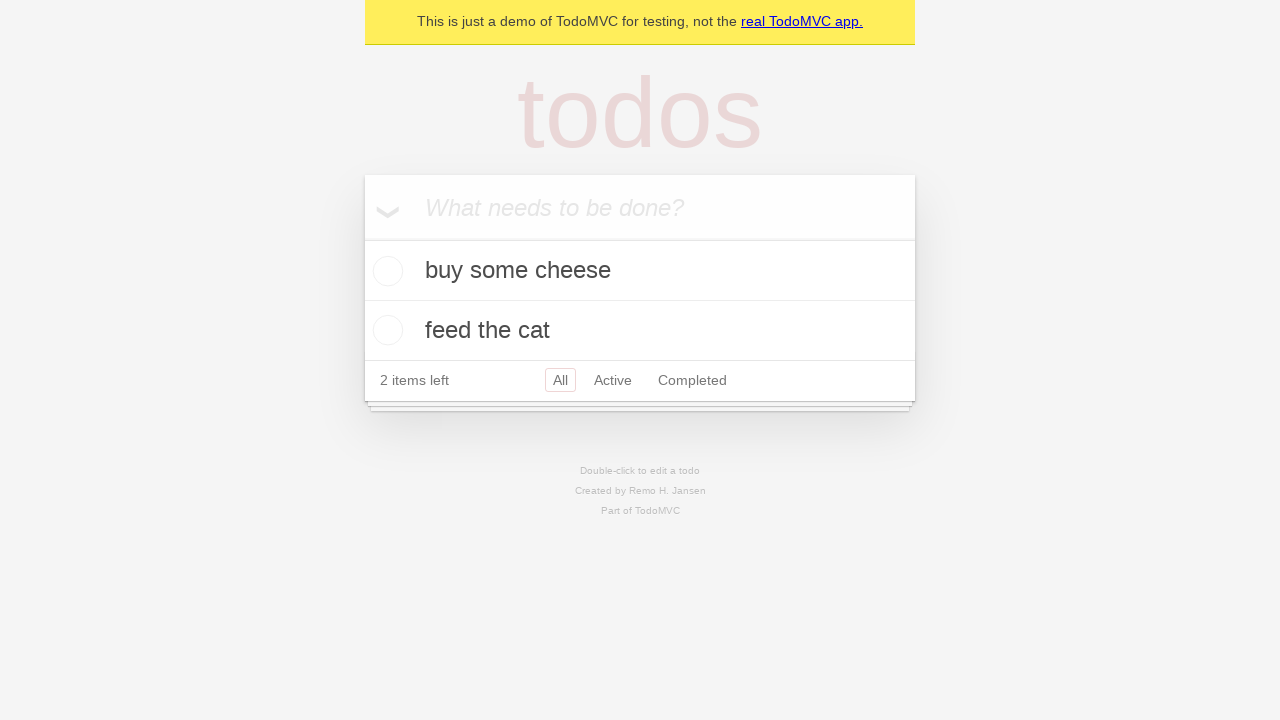